Tests filtering to display only active (non-completed) todo items

Starting URL: https://demo.playwright.dev/todomvc

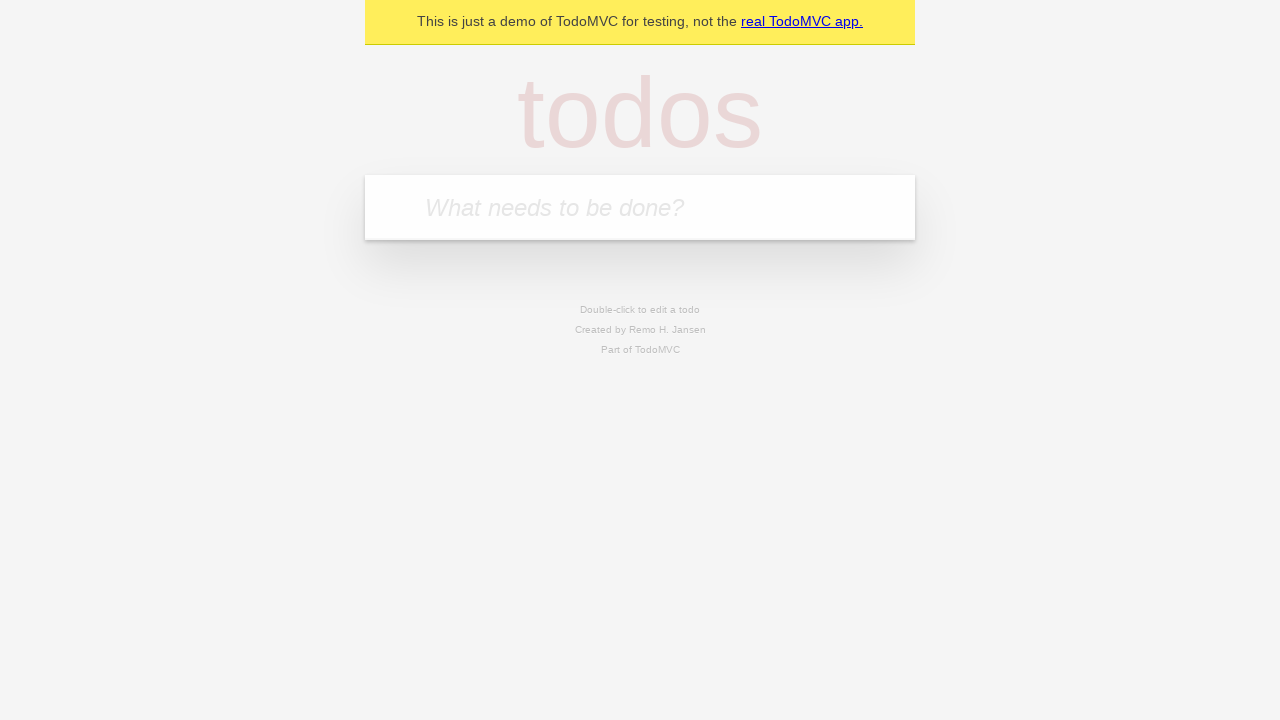

Filled todo input with 'buy some cheese' on internal:attr=[placeholder="What needs to be done?"i]
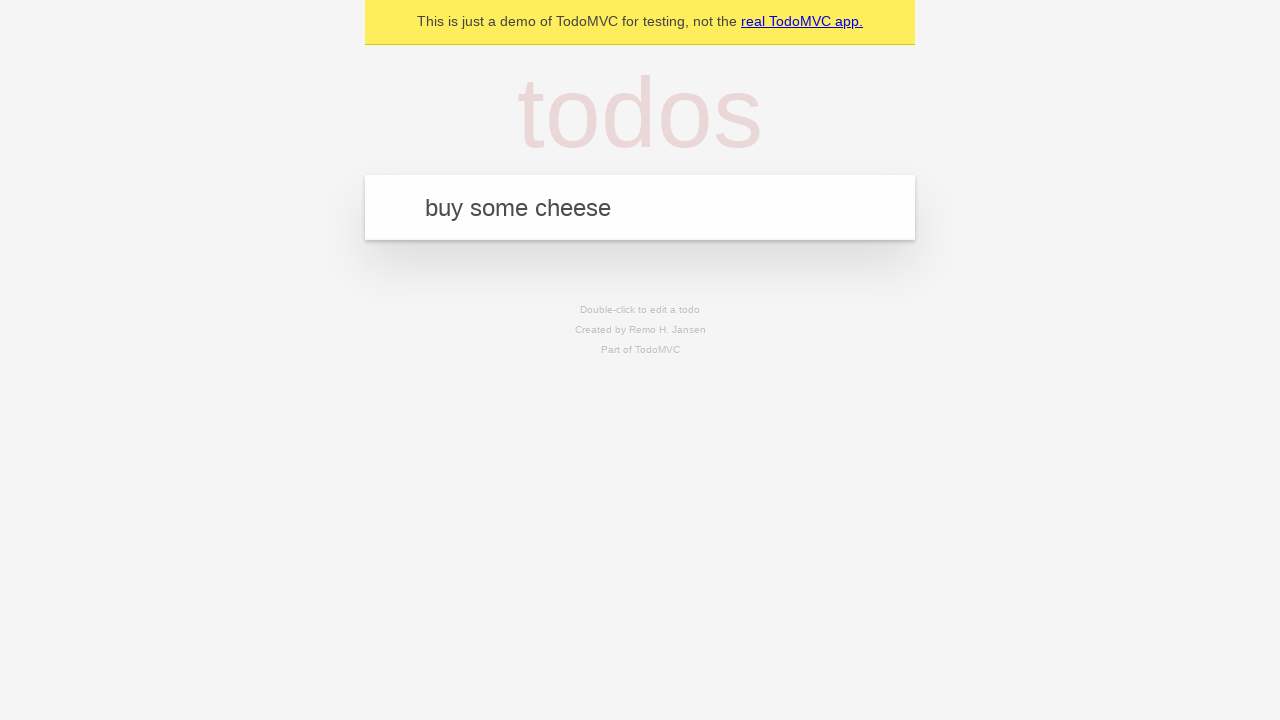

Pressed Enter to create first todo item on internal:attr=[placeholder="What needs to be done?"i]
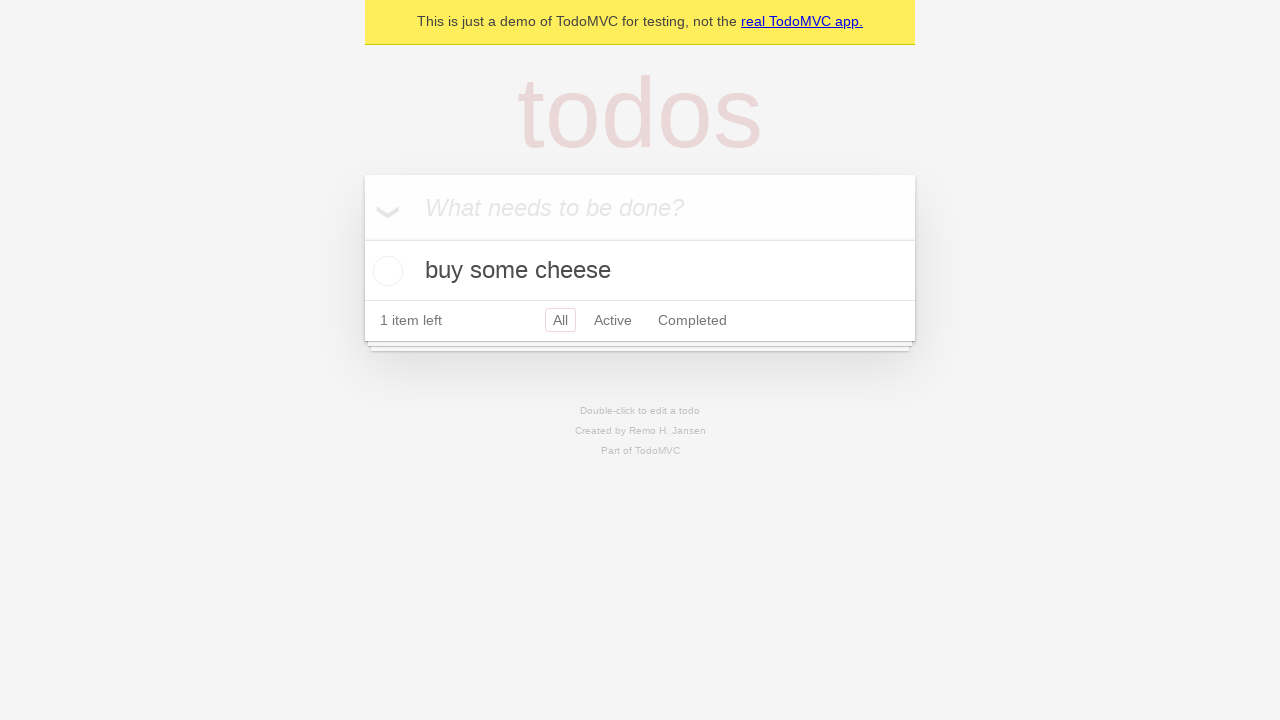

Filled todo input with 'feed the cat' on internal:attr=[placeholder="What needs to be done?"i]
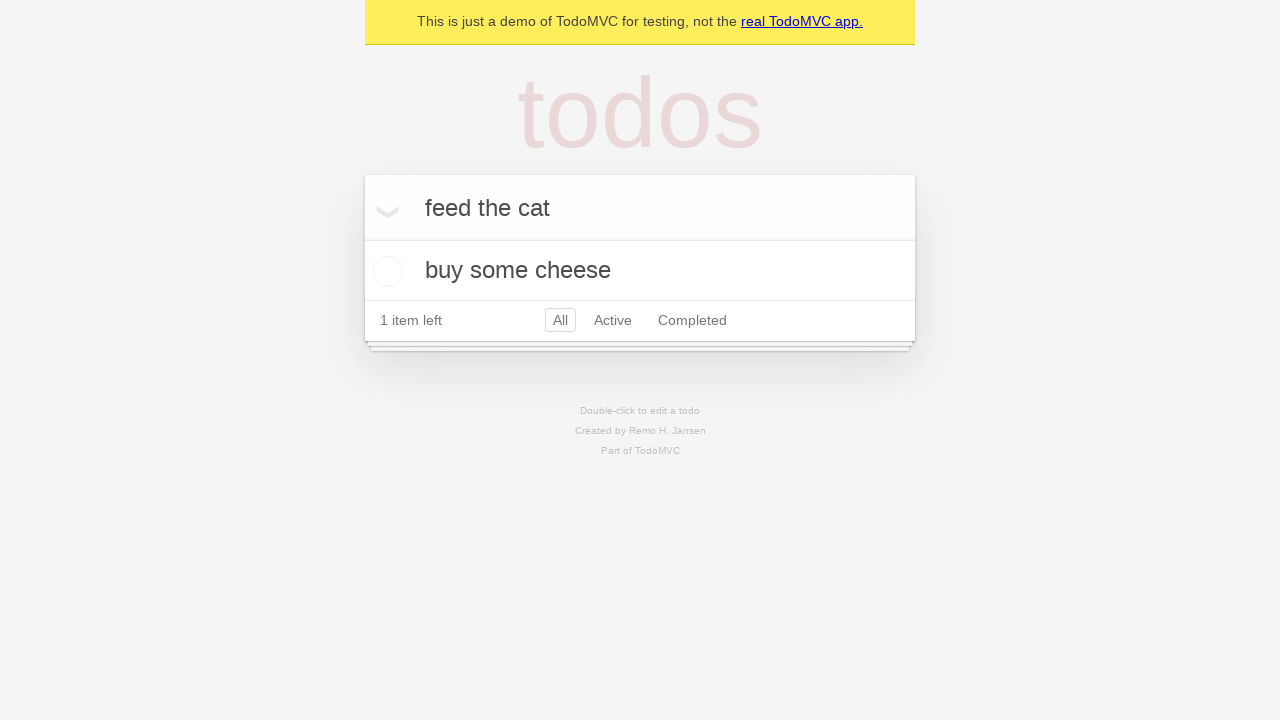

Pressed Enter to create second todo item on internal:attr=[placeholder="What needs to be done?"i]
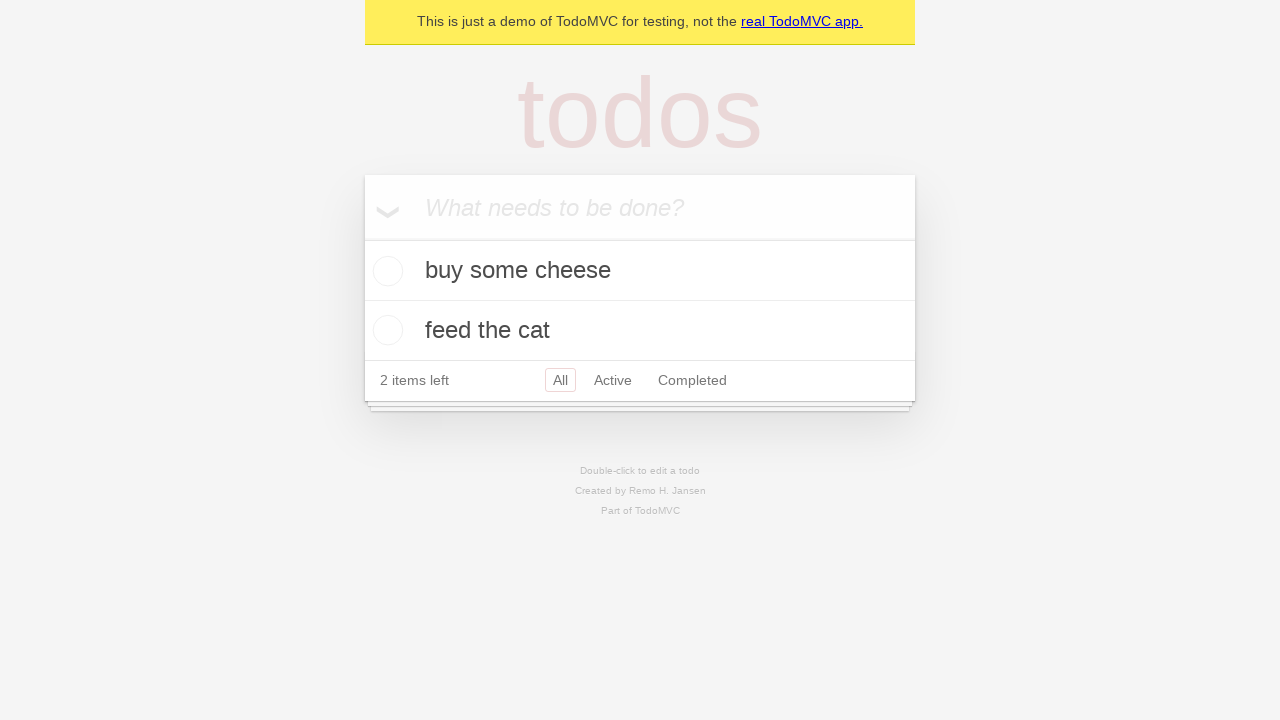

Filled todo input with 'book a doctors appointment' on internal:attr=[placeholder="What needs to be done?"i]
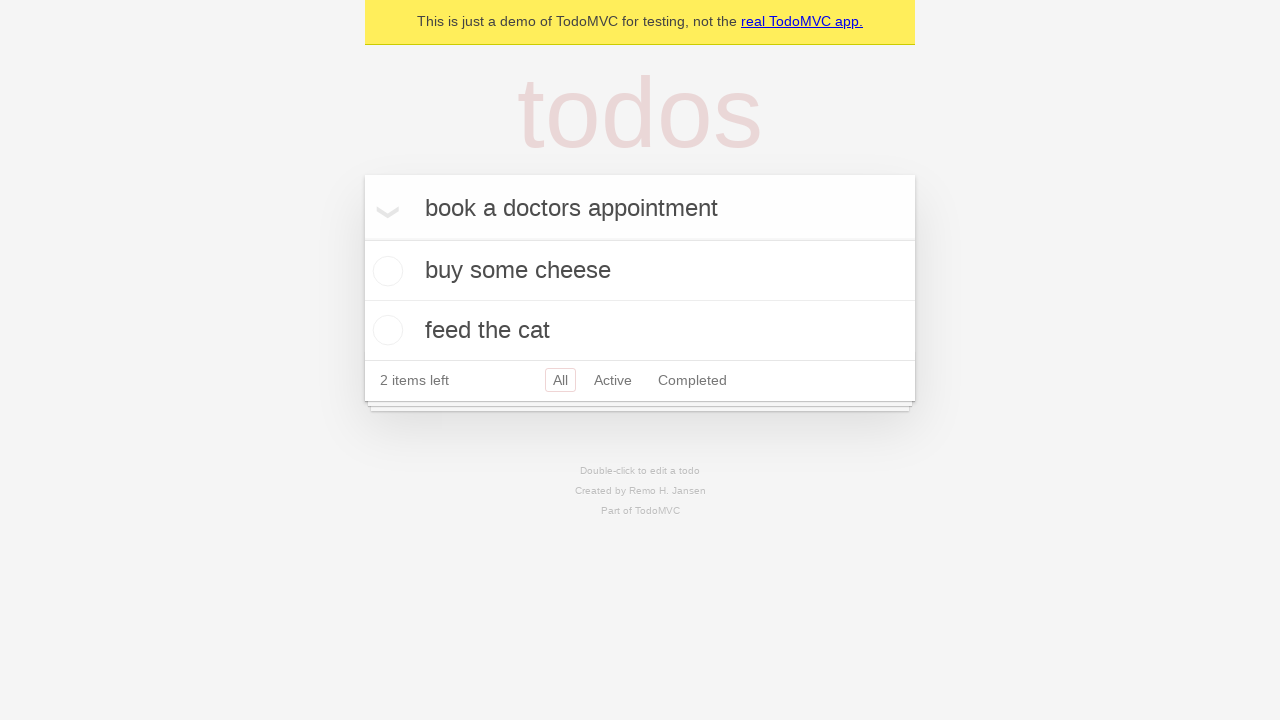

Pressed Enter to create third todo item on internal:attr=[placeholder="What needs to be done?"i]
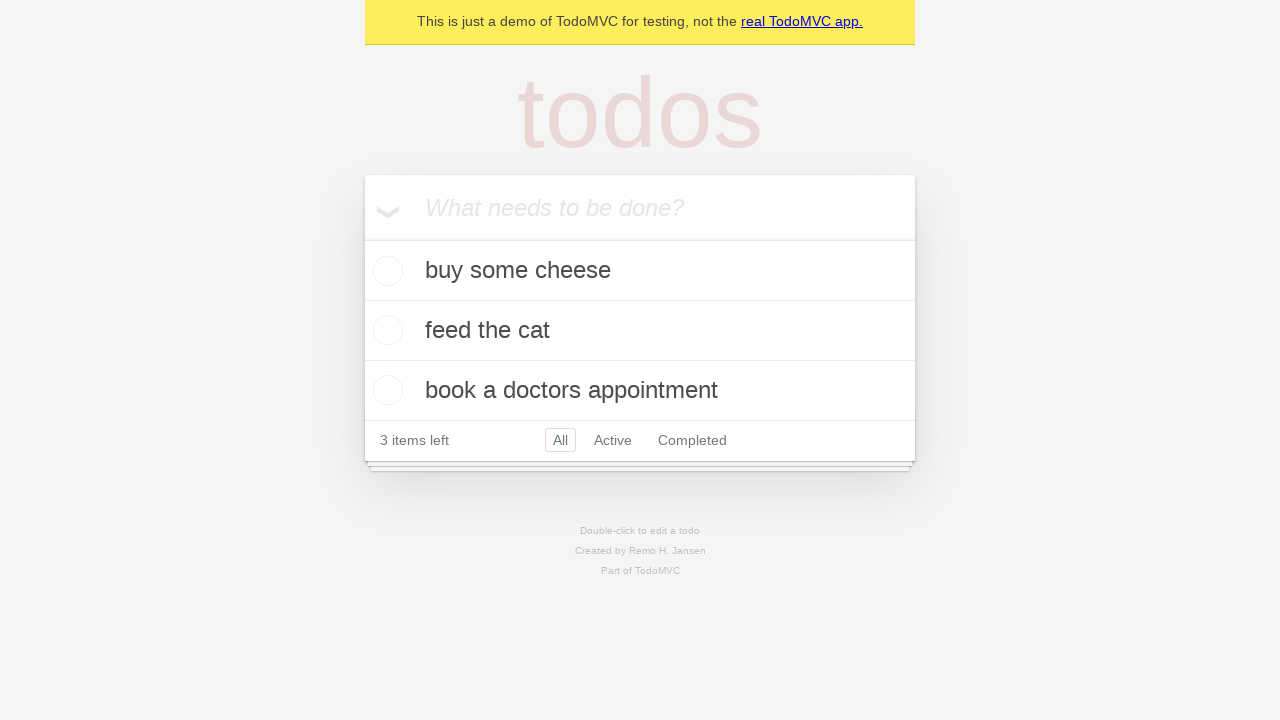

Checked the second todo item (feed the cat) to mark it complete at (385, 330) on [data-testid='todo-item'] >> nth=1 >> internal:role=checkbox
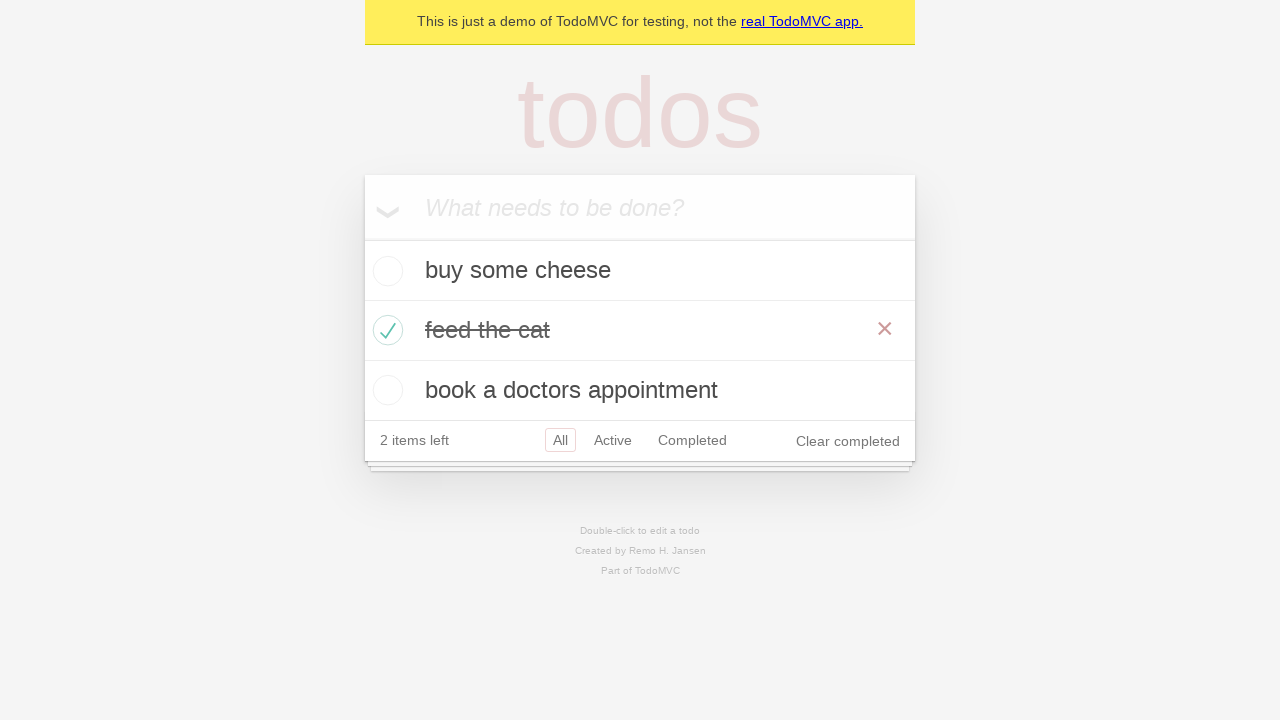

Clicked Active filter to display only active (non-completed) todo items at (613, 440) on internal:role=link[name="Active"i]
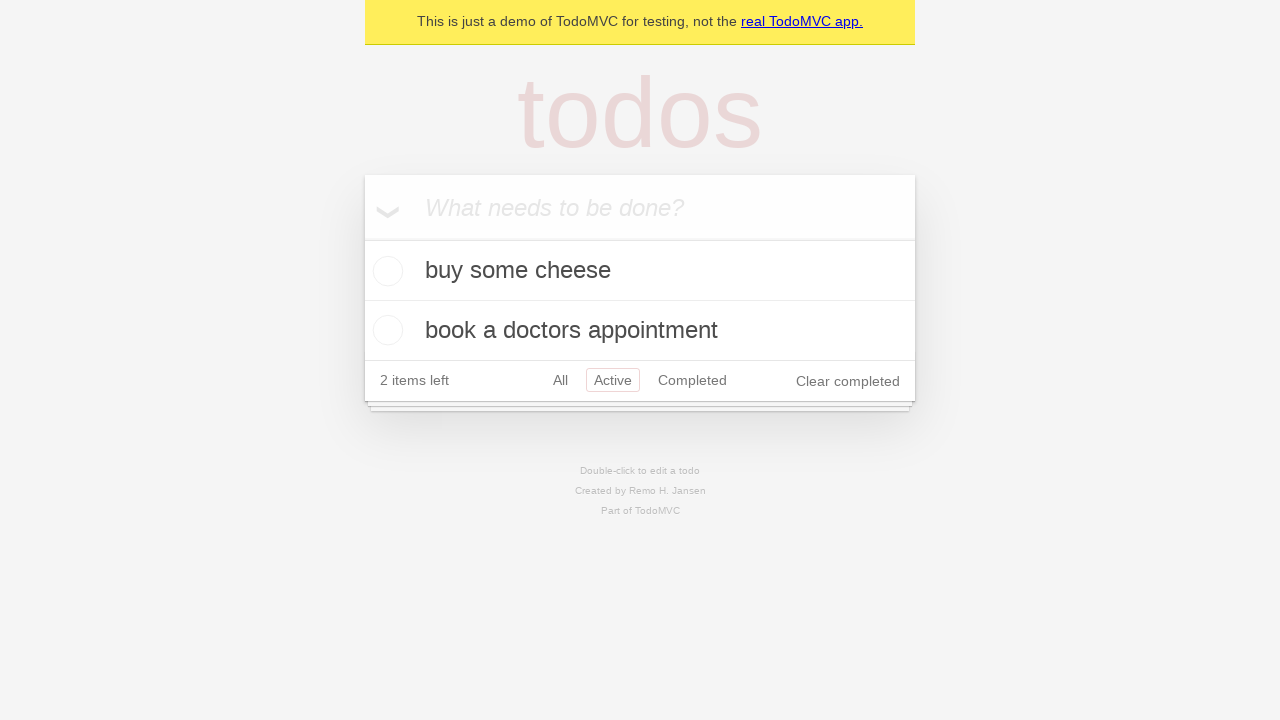

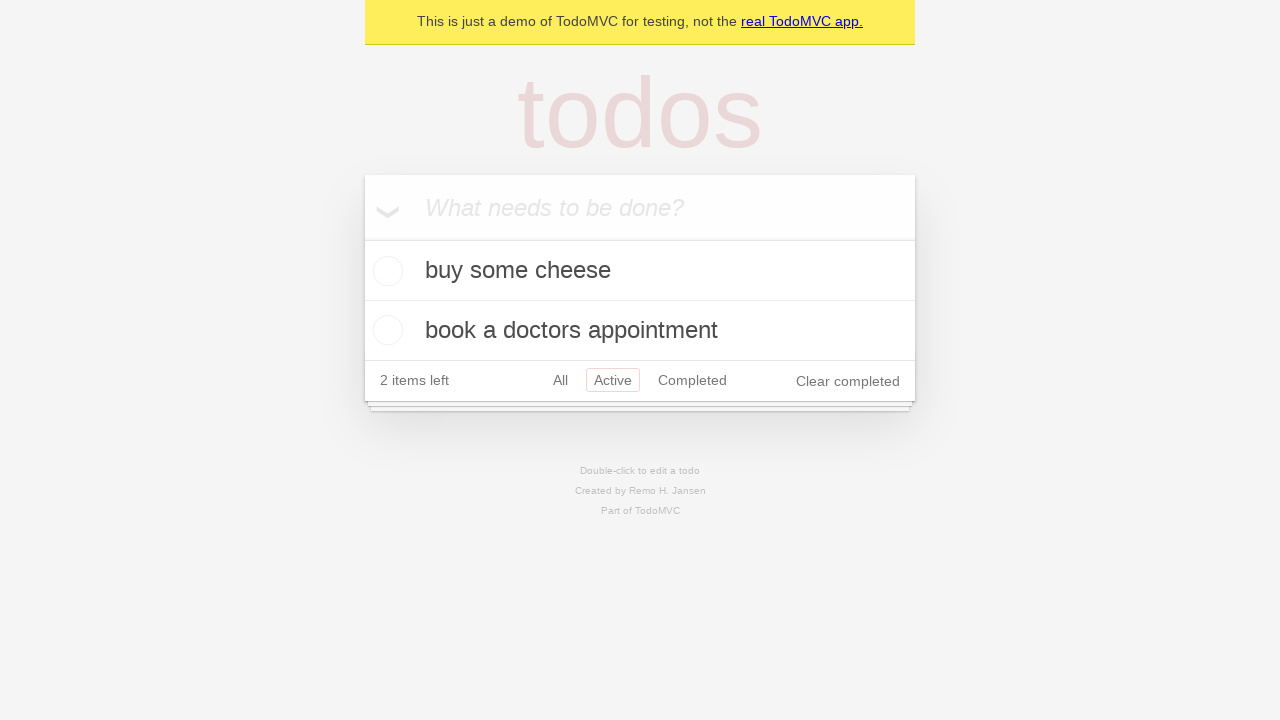